Tests checkbox interaction by clicking three checkboxes, including toggling one checkbox on and off

Starting URL: https://formy-project.herokuapp.com/checkbox

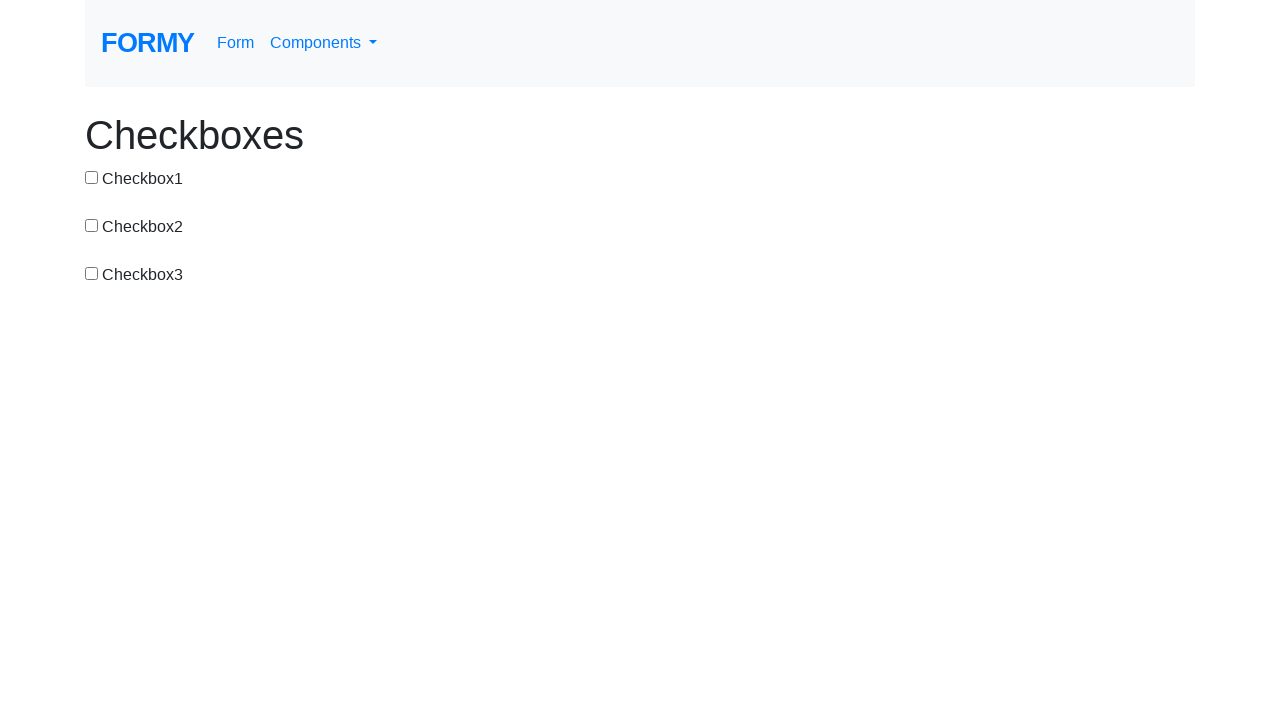

Clicked first checkbox at (92, 177) on input[value='checkbox-1']
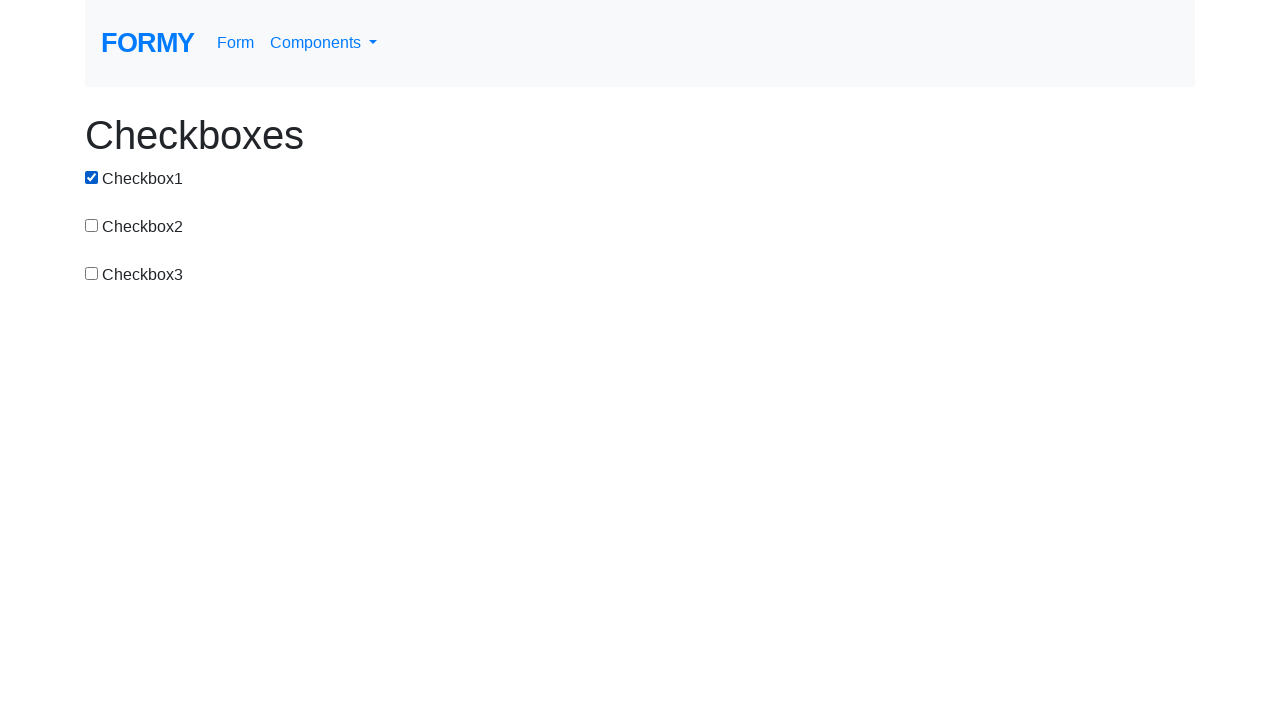

Clicked second checkbox at (92, 225) on input[value='checkbox-2']
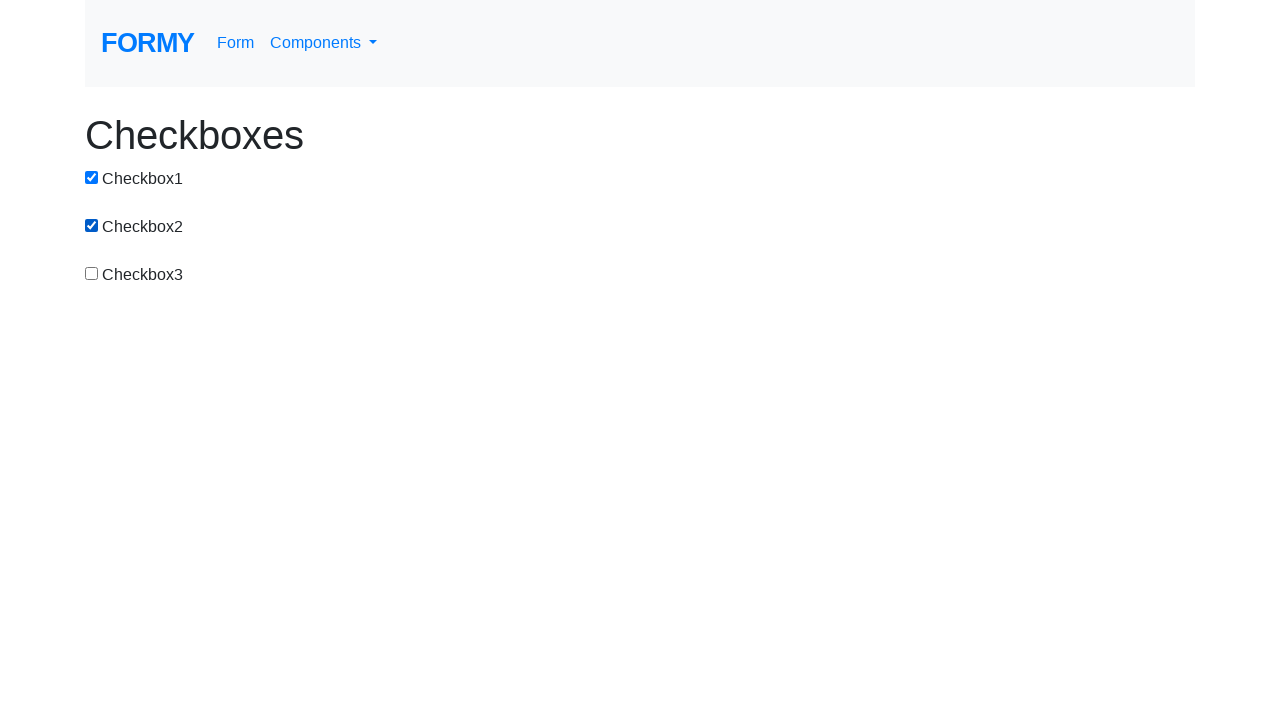

Clicked second checkbox again to uncheck it at (92, 225) on input[value='checkbox-2']
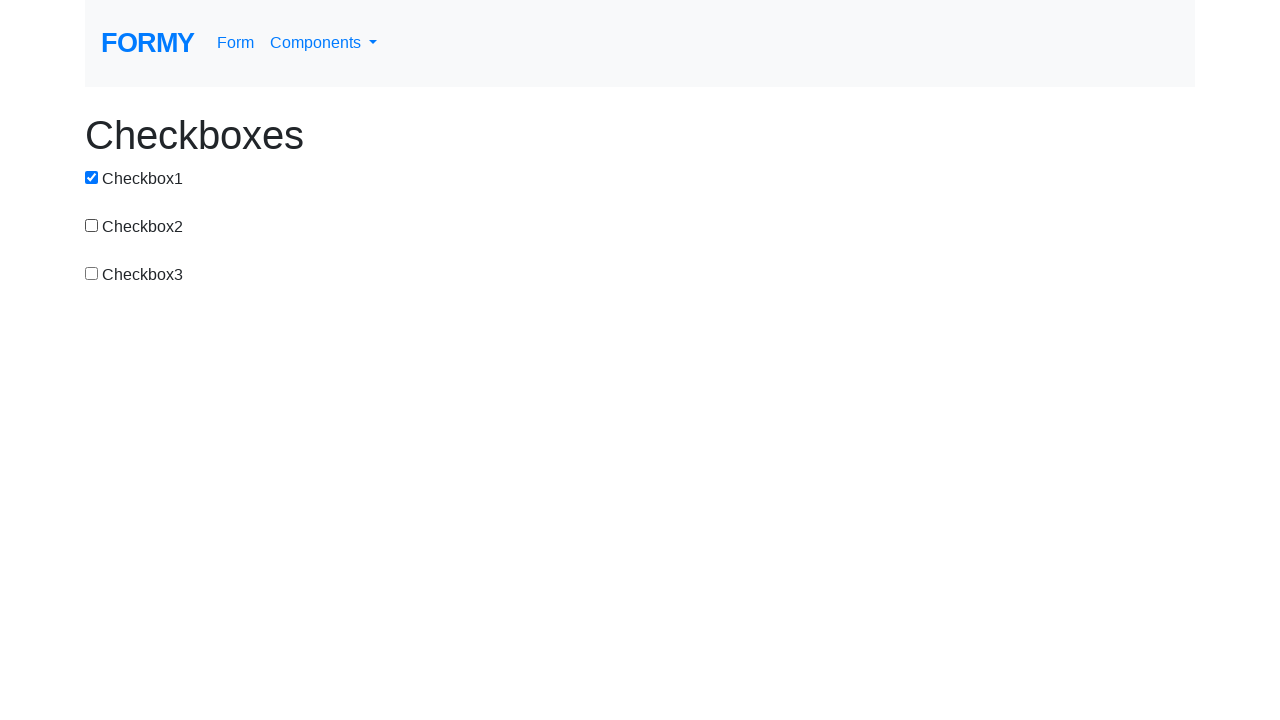

Clicked third checkbox at (92, 273) on input[value='checkbox-3']
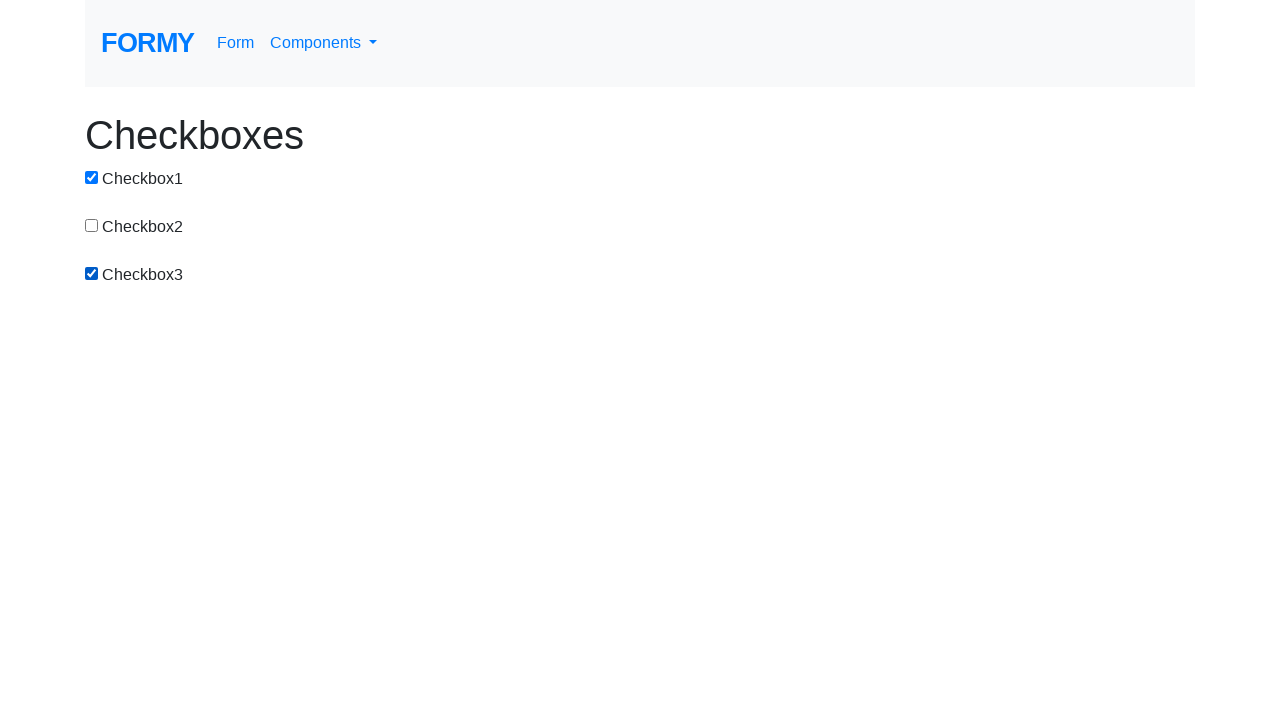

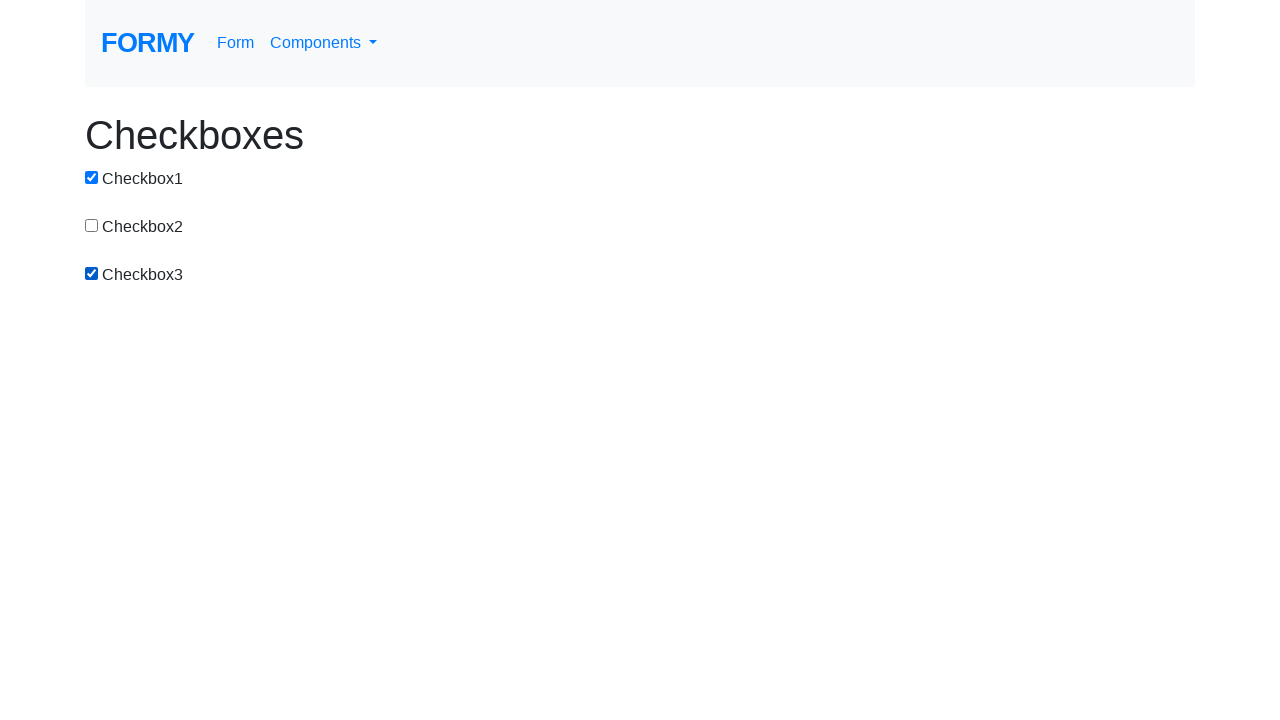